Tests editing a todo item by double-clicking, typing new text, and pressing Enter

Starting URL: https://demo.playwright.dev/todomvc

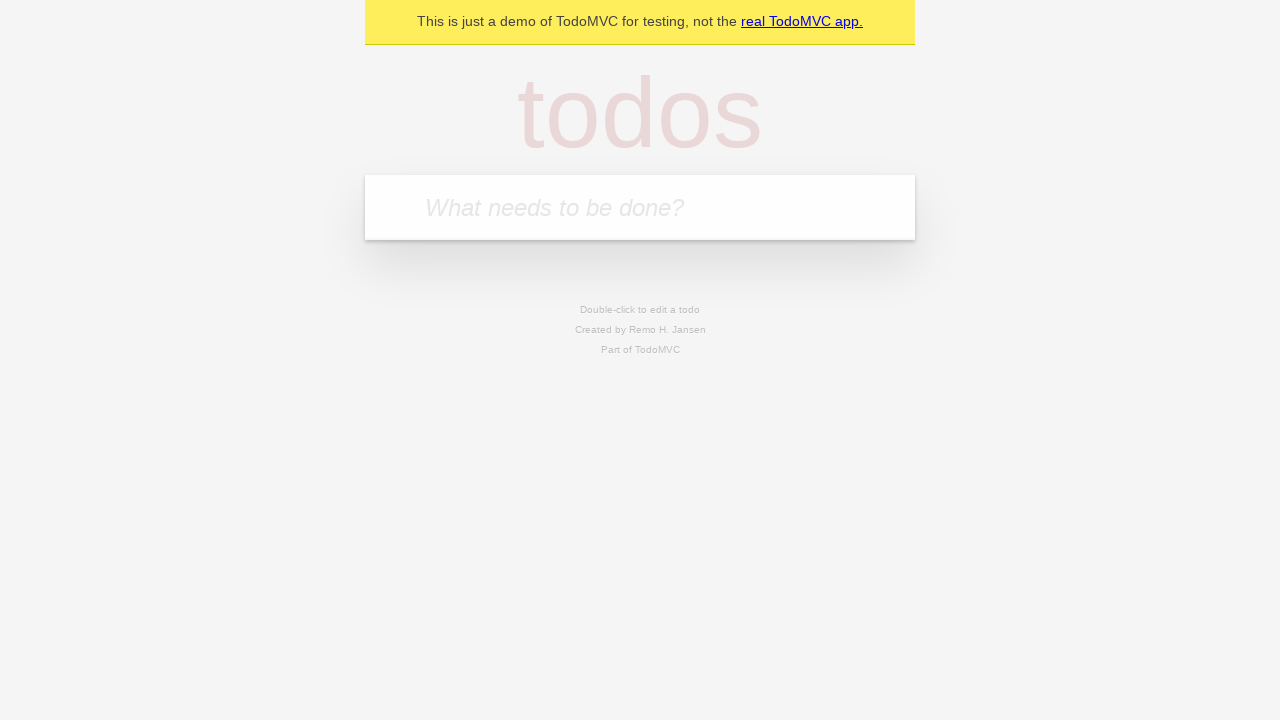

Filled todo input with 'buy some cheese' on internal:attr=[placeholder="What needs to be done?"i]
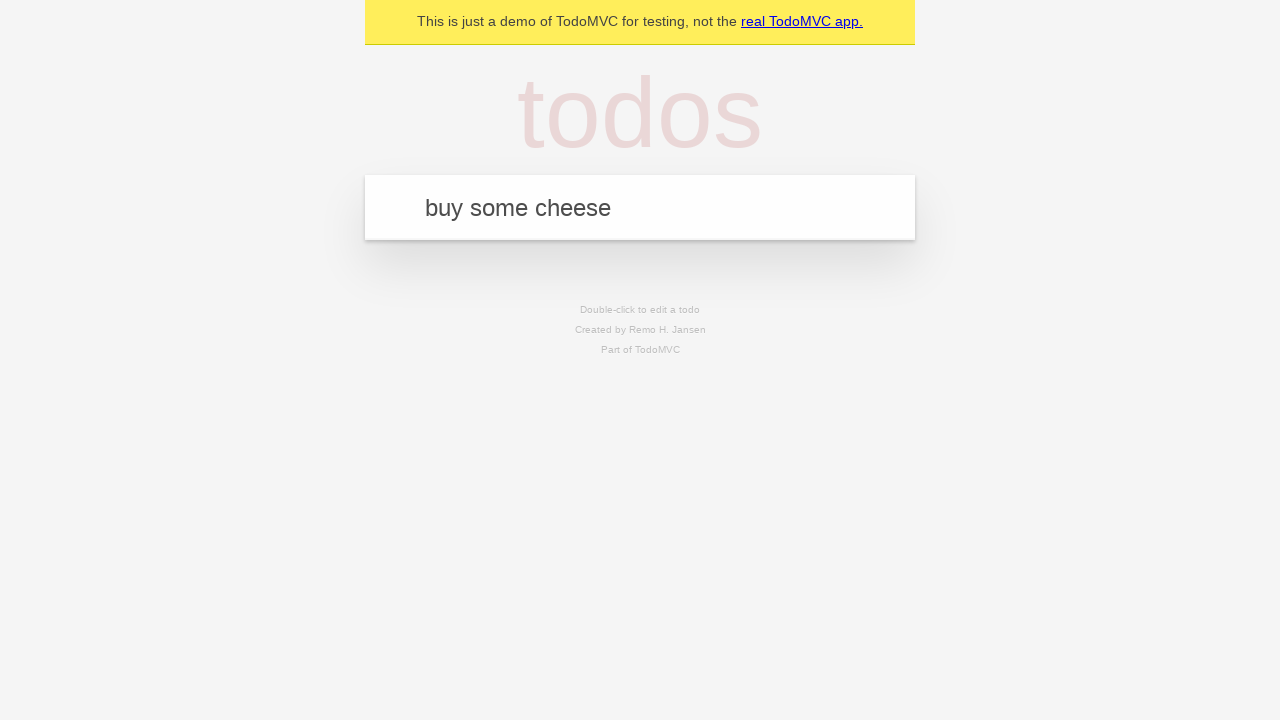

Pressed Enter to create first todo item on internal:attr=[placeholder="What needs to be done?"i]
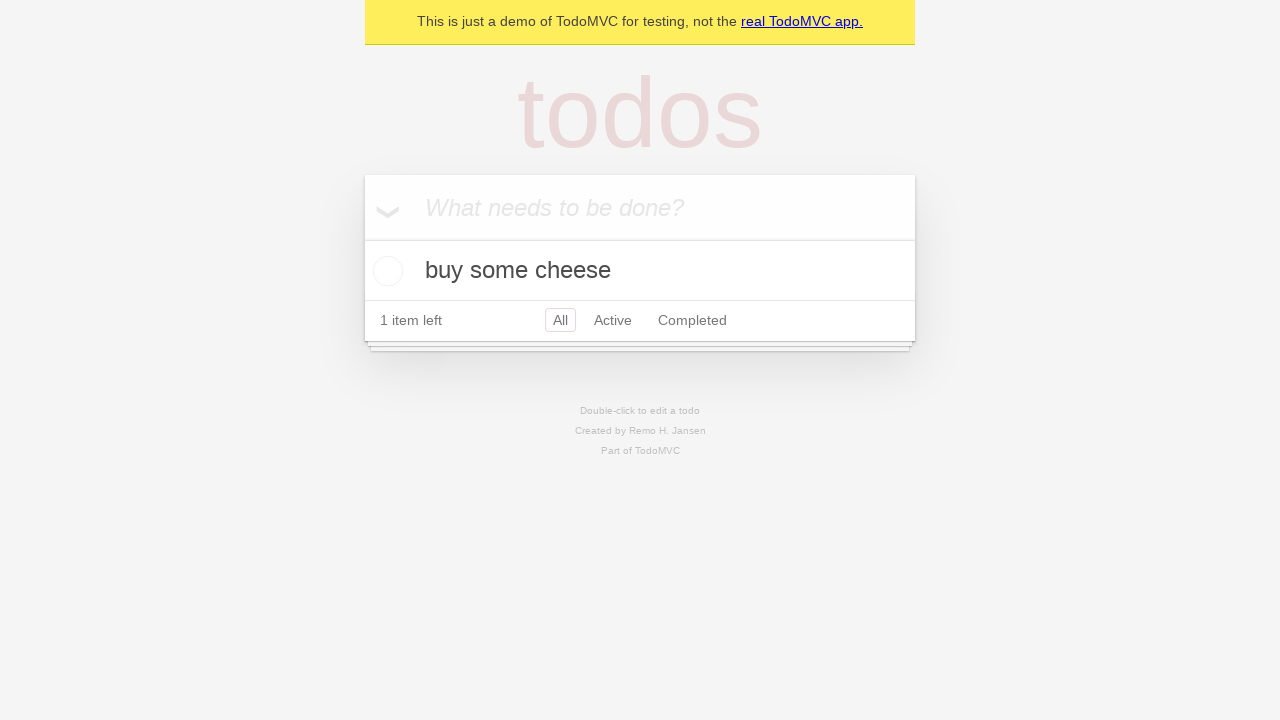

Filled todo input with 'feed the cat' on internal:attr=[placeholder="What needs to be done?"i]
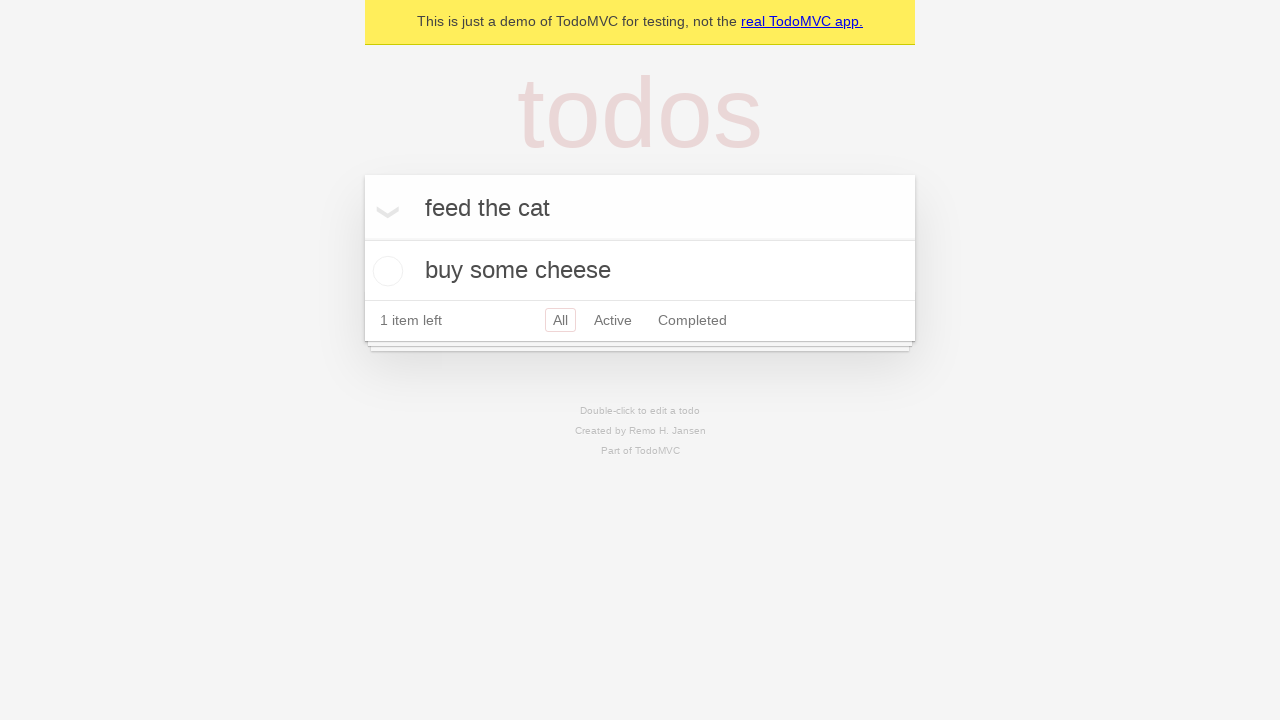

Pressed Enter to create second todo item on internal:attr=[placeholder="What needs to be done?"i]
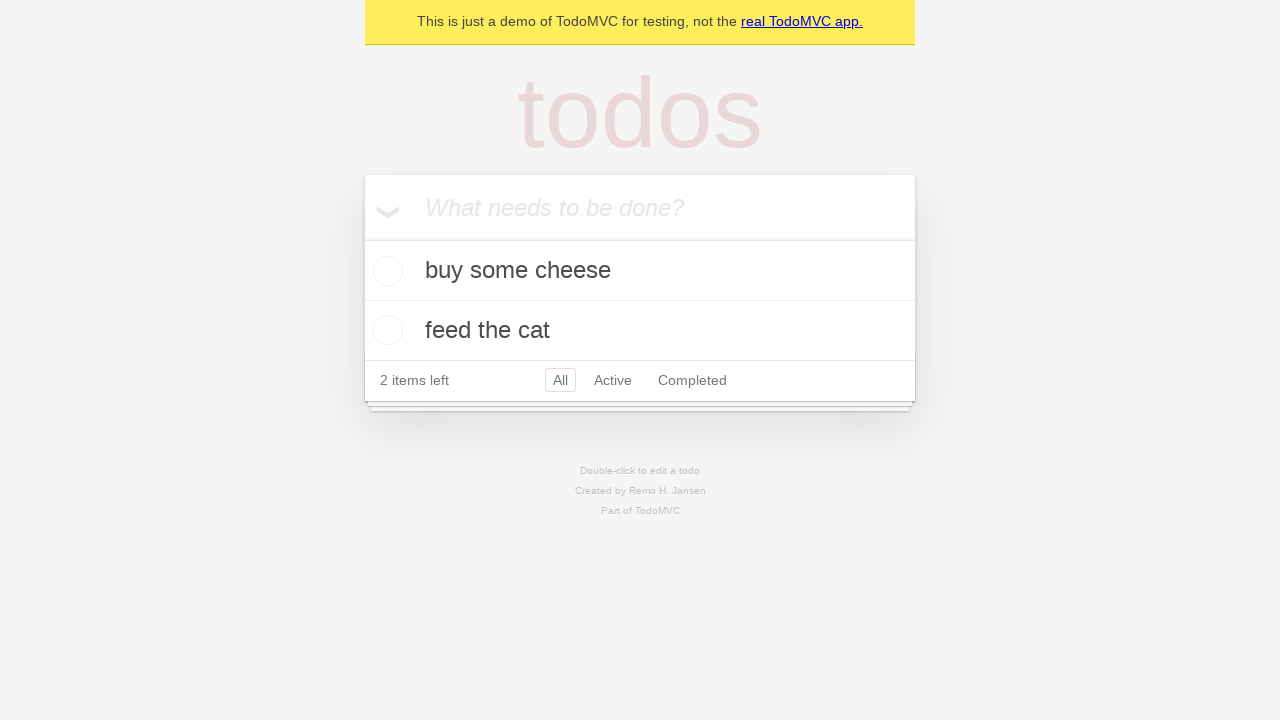

Filled todo input with 'book a doctors appointment' on internal:attr=[placeholder="What needs to be done?"i]
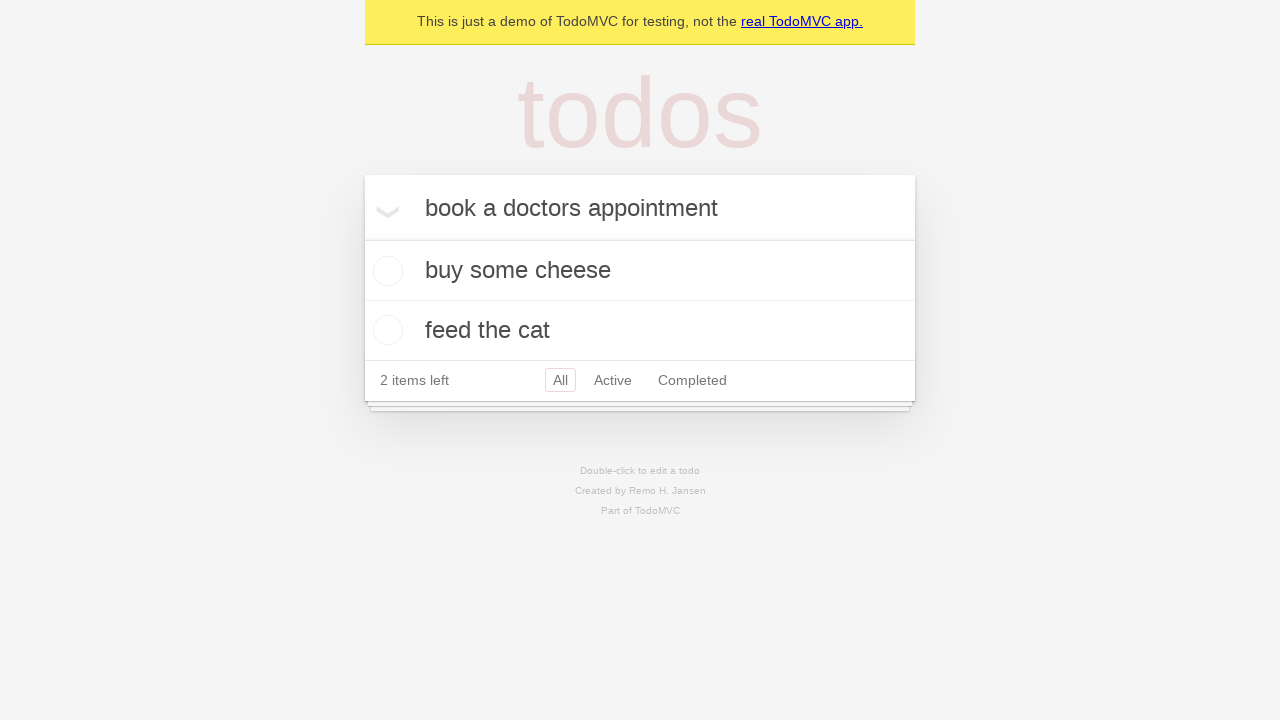

Pressed Enter to create third todo item on internal:attr=[placeholder="What needs to be done?"i]
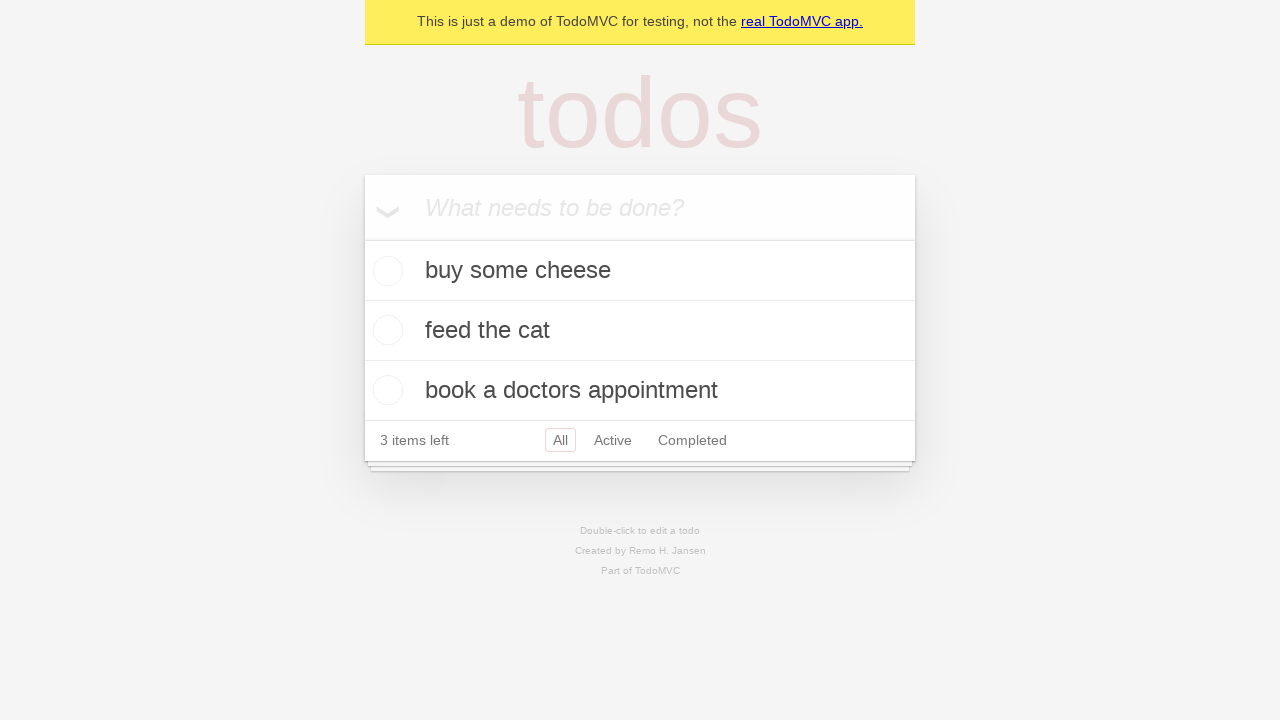

Double-clicked the second todo item to enter edit mode at (640, 331) on internal:testid=[data-testid="todo-item"s] >> nth=1
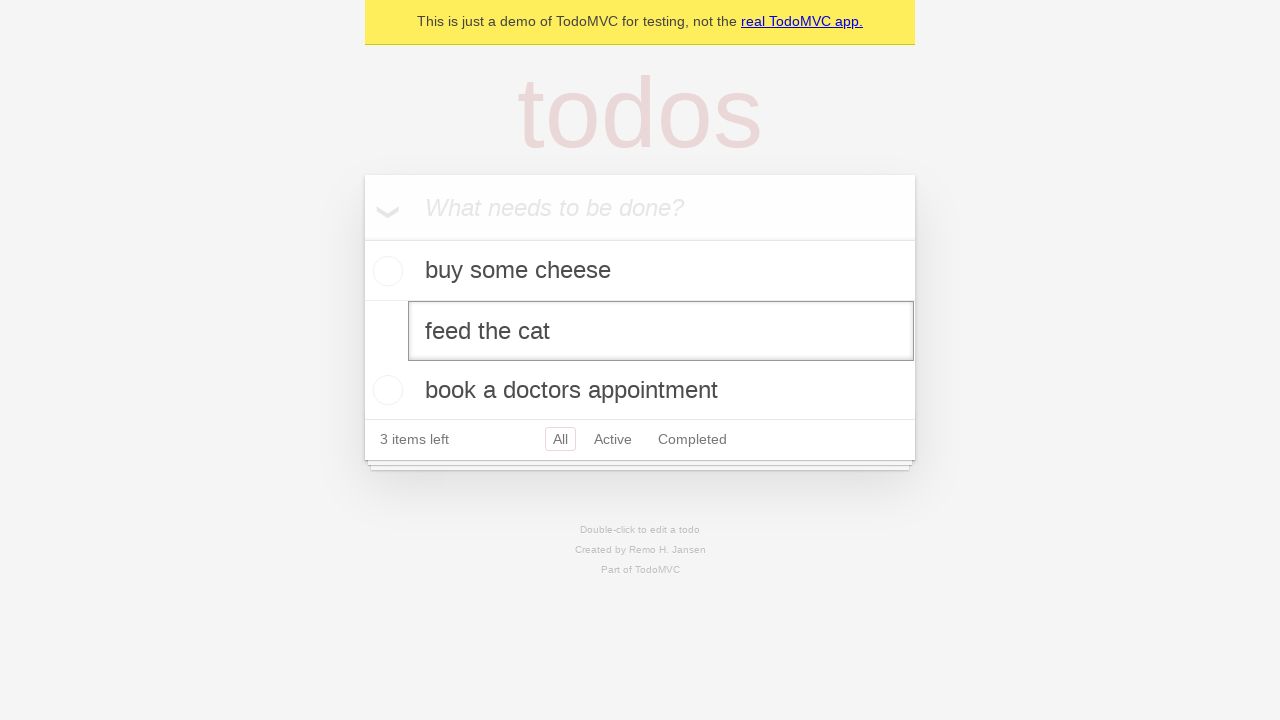

Filled edit field with 'buy some sausages' on internal:testid=[data-testid="todo-item"s] >> nth=1 >> internal:role=textbox[nam
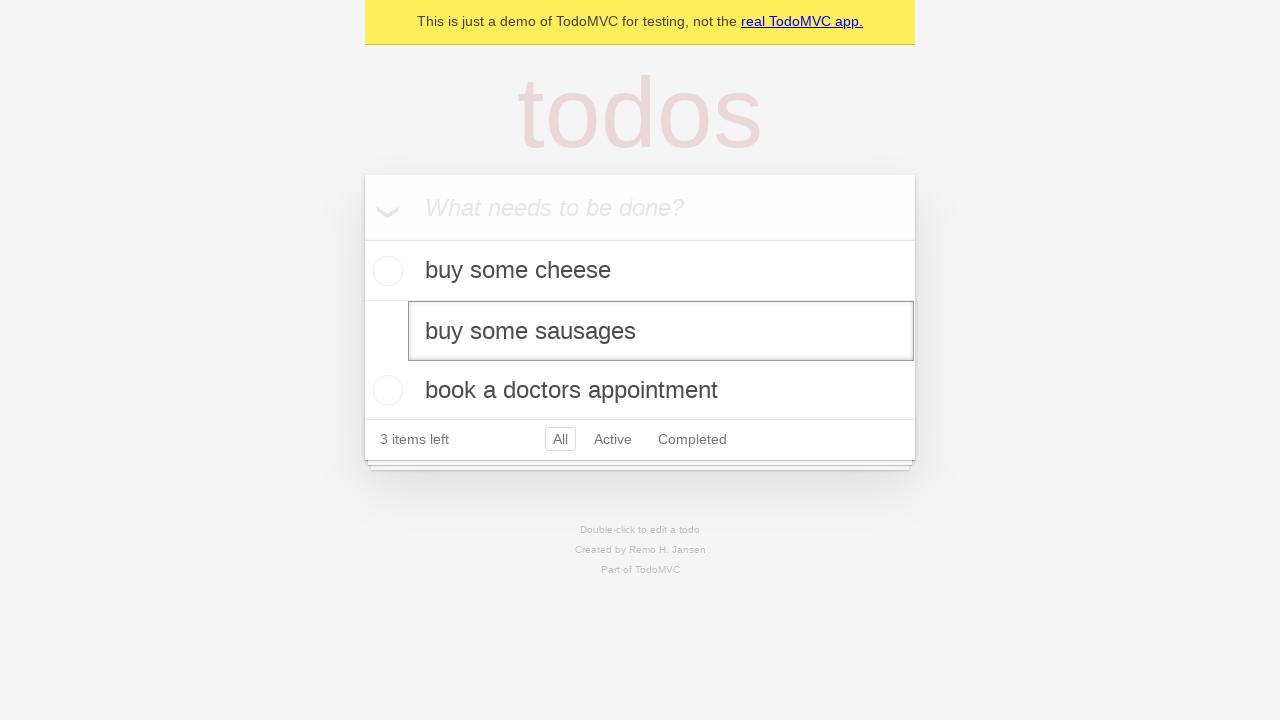

Pressed Enter to save the edited todo item on internal:testid=[data-testid="todo-item"s] >> nth=1 >> internal:role=textbox[nam
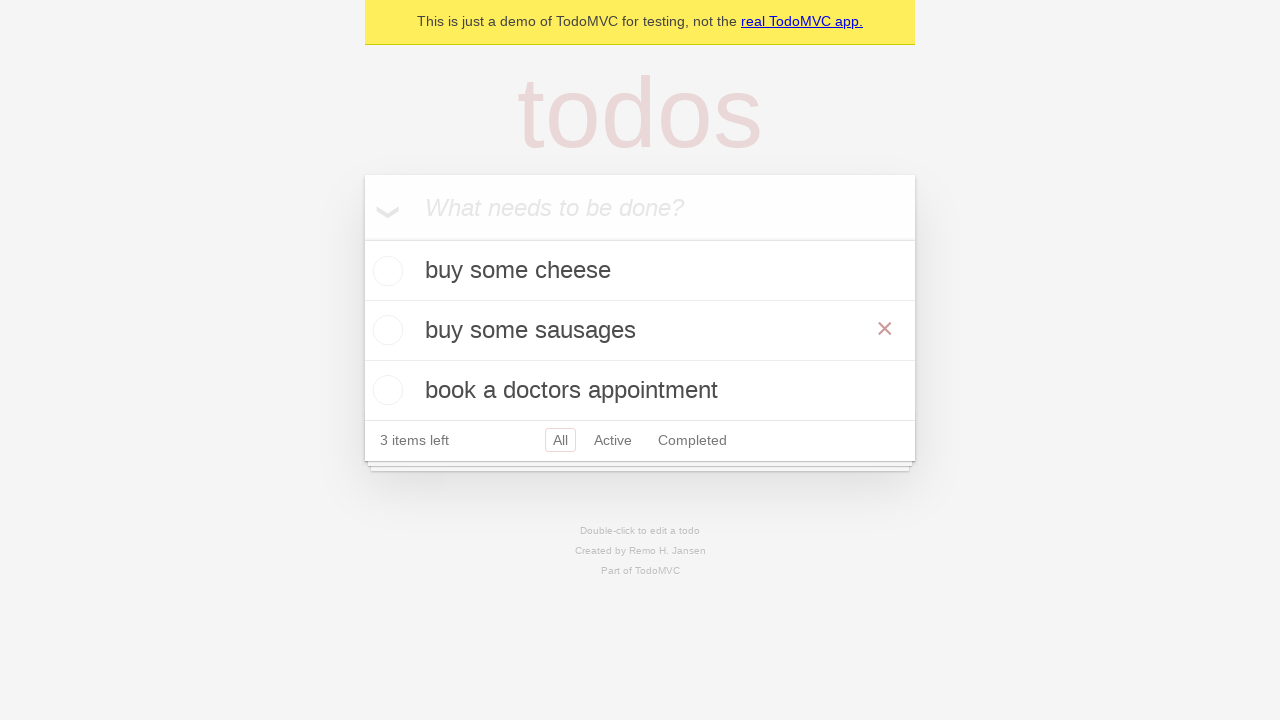

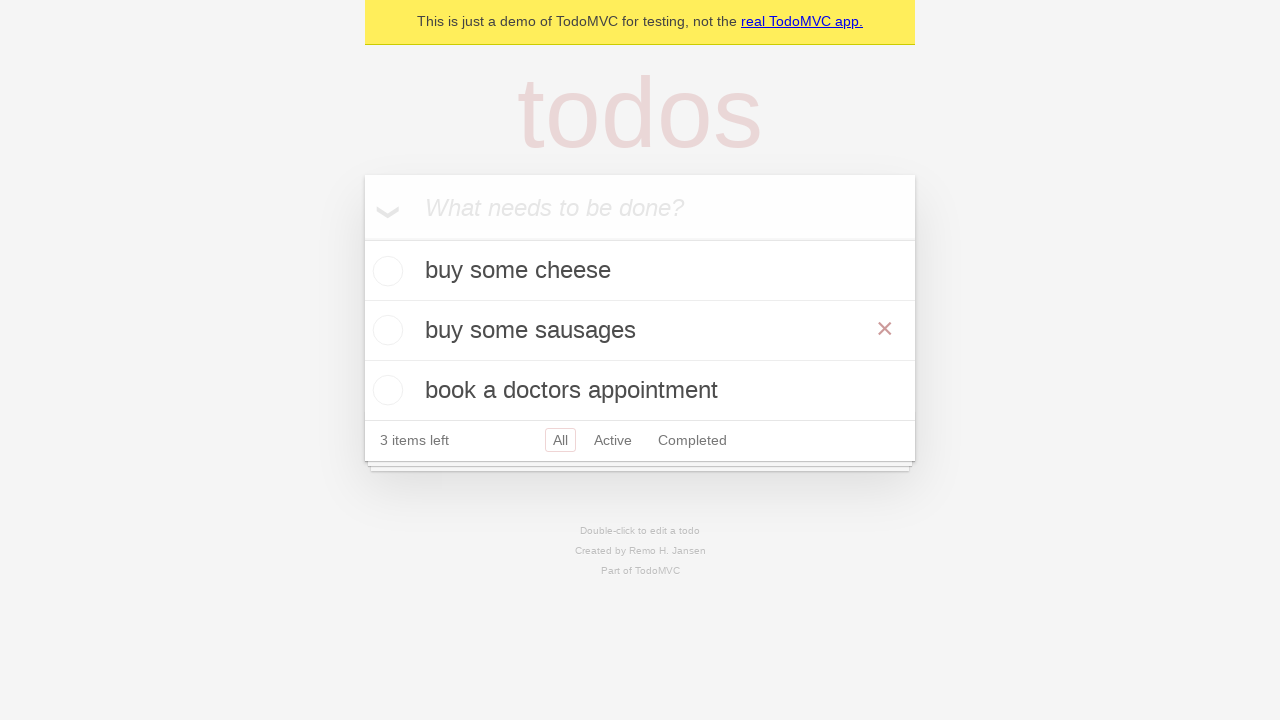